Navigates to Douban movie rankings page and scrolls down 10000 pixels using JavaScript to load more content

Starting URL: https://movie.douban.com/typerank?type_name=剧情&type=11&interval_id=100:90&action=

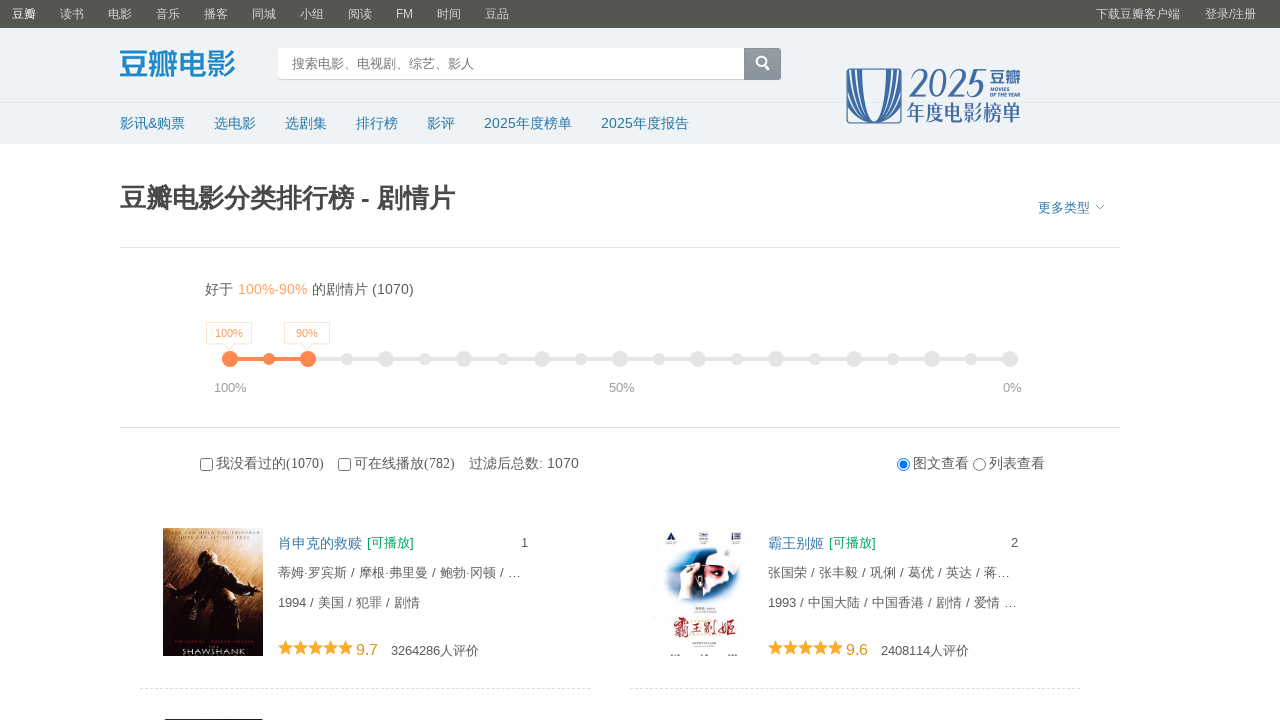

Waited for Douban movie rankings page to load (networkidle state)
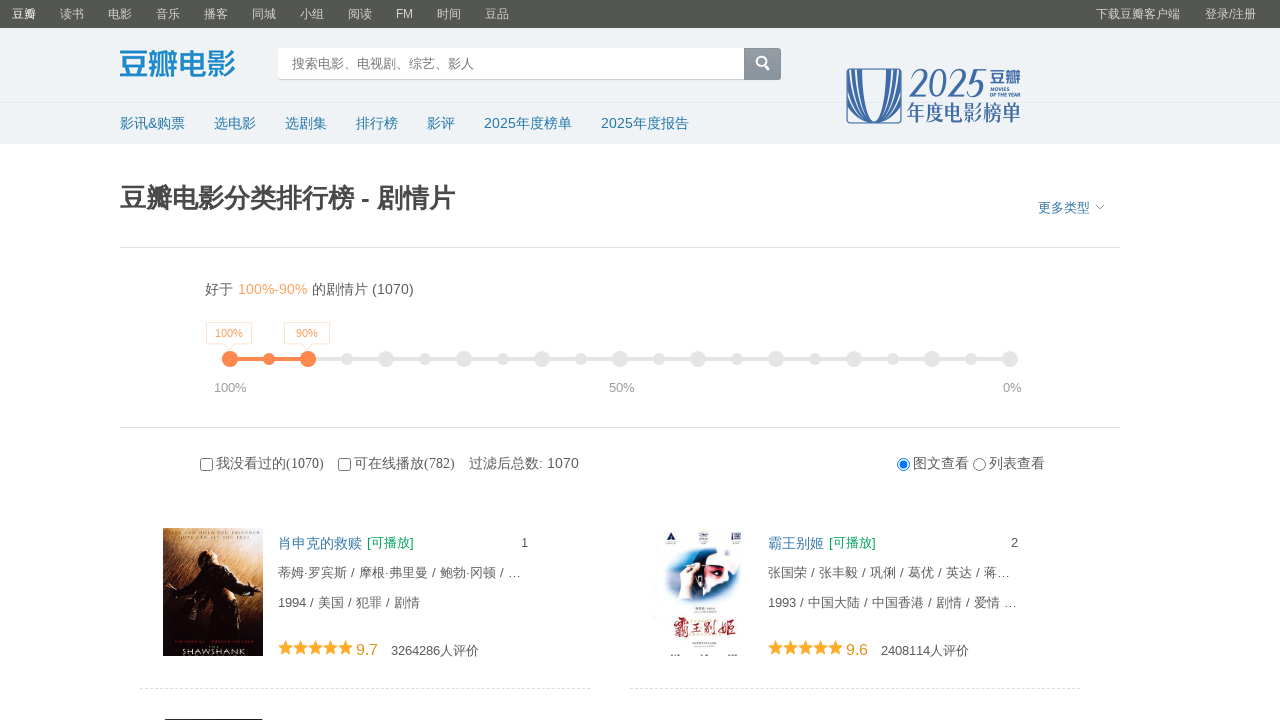

Scrolled down 10000 pixels using JavaScript to load more movie content
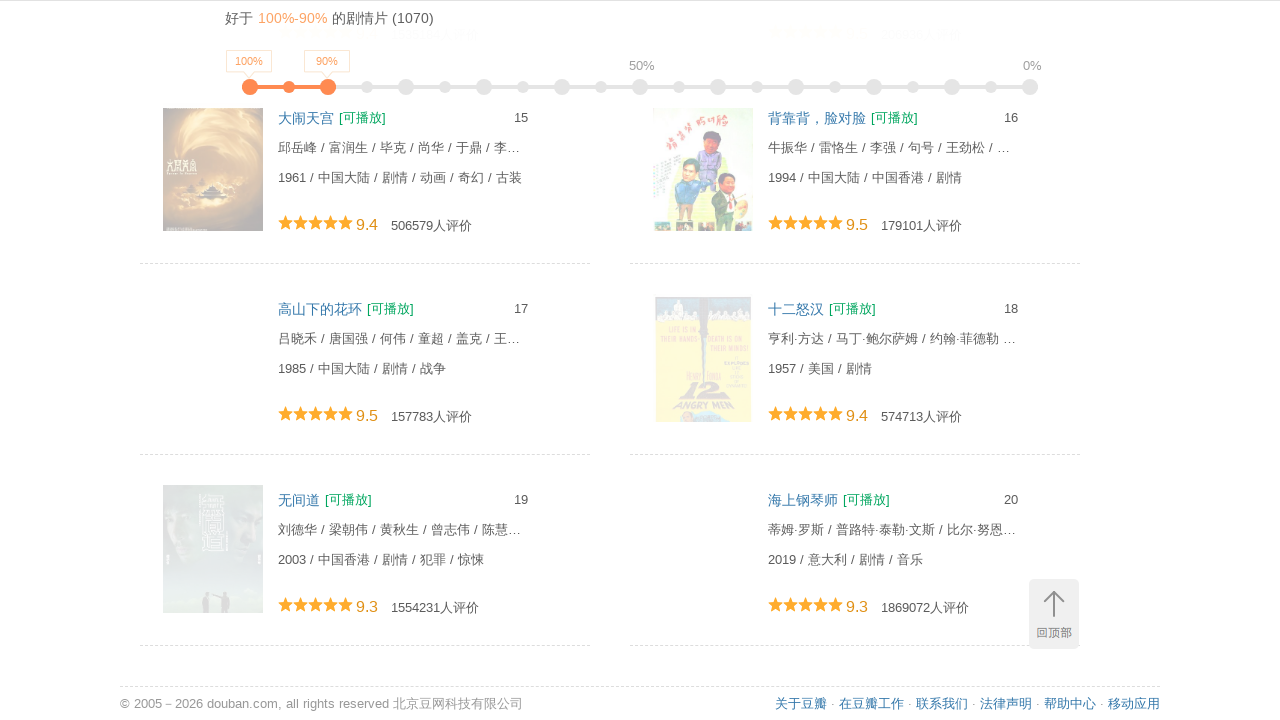

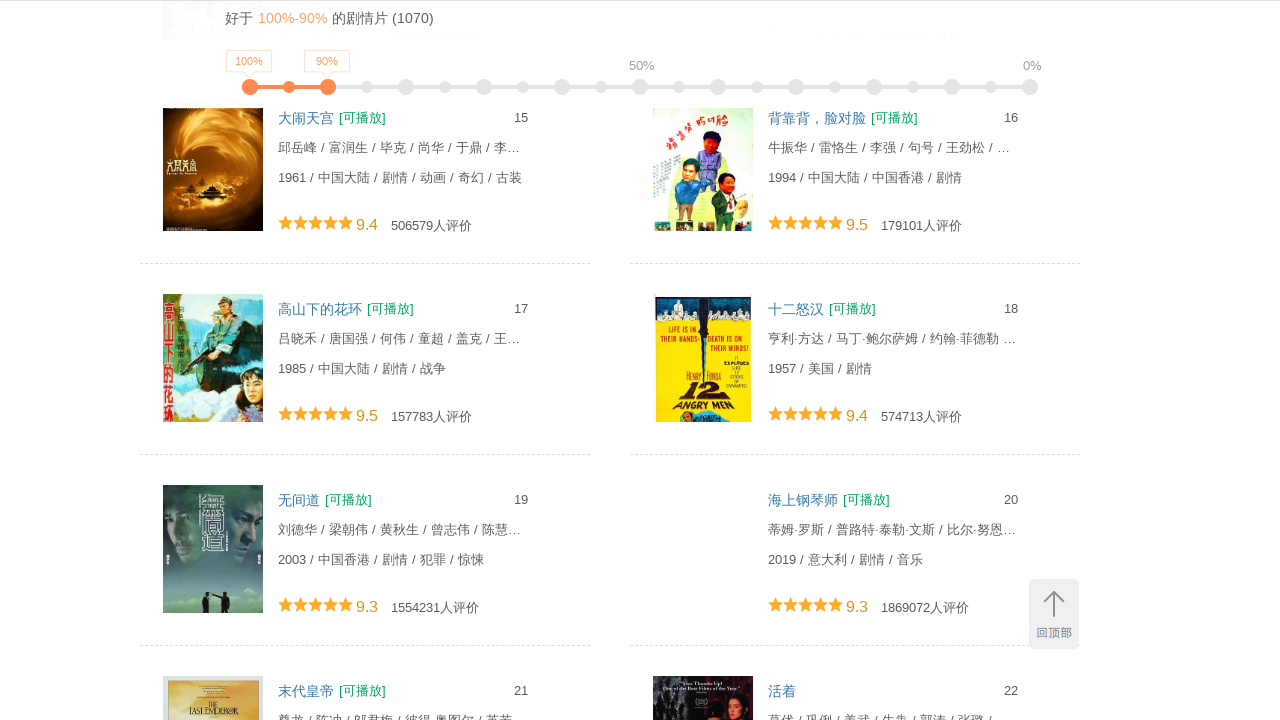